Tests hover functionality by hovering over three images and verifying that corresponding user information becomes visible

Starting URL: https://practice.cydeo.com/hovers

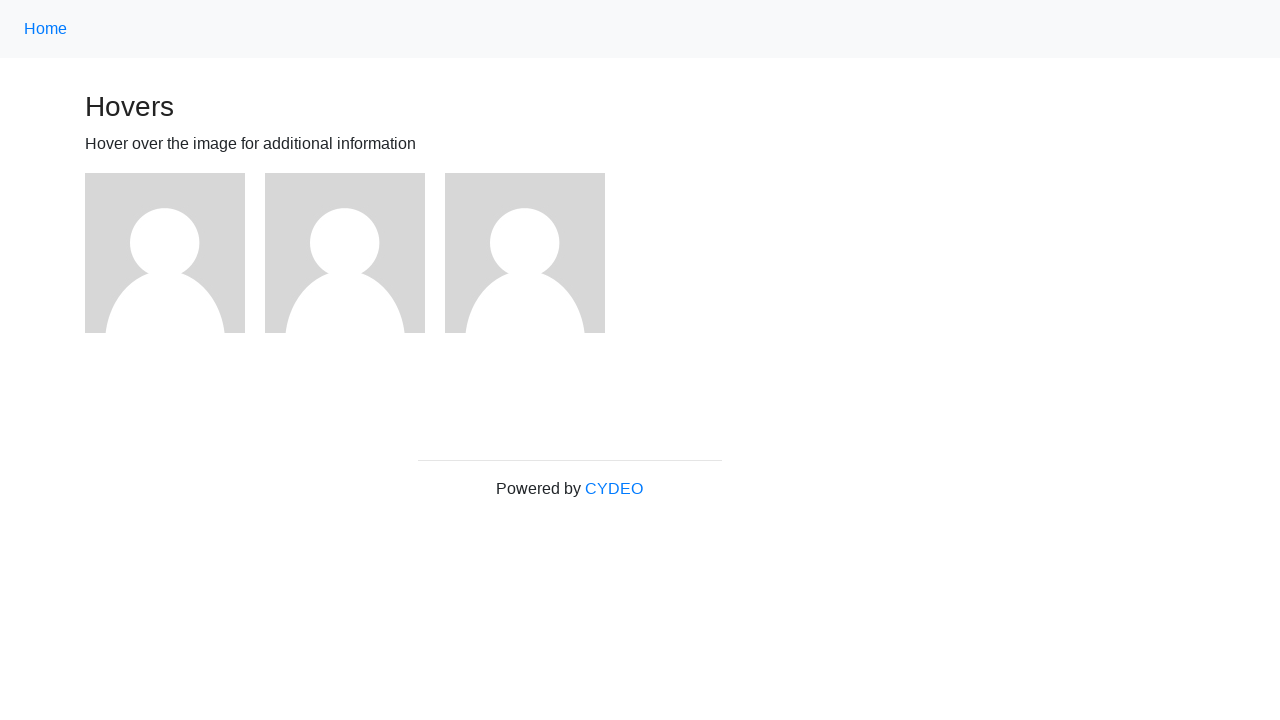

Located first image element
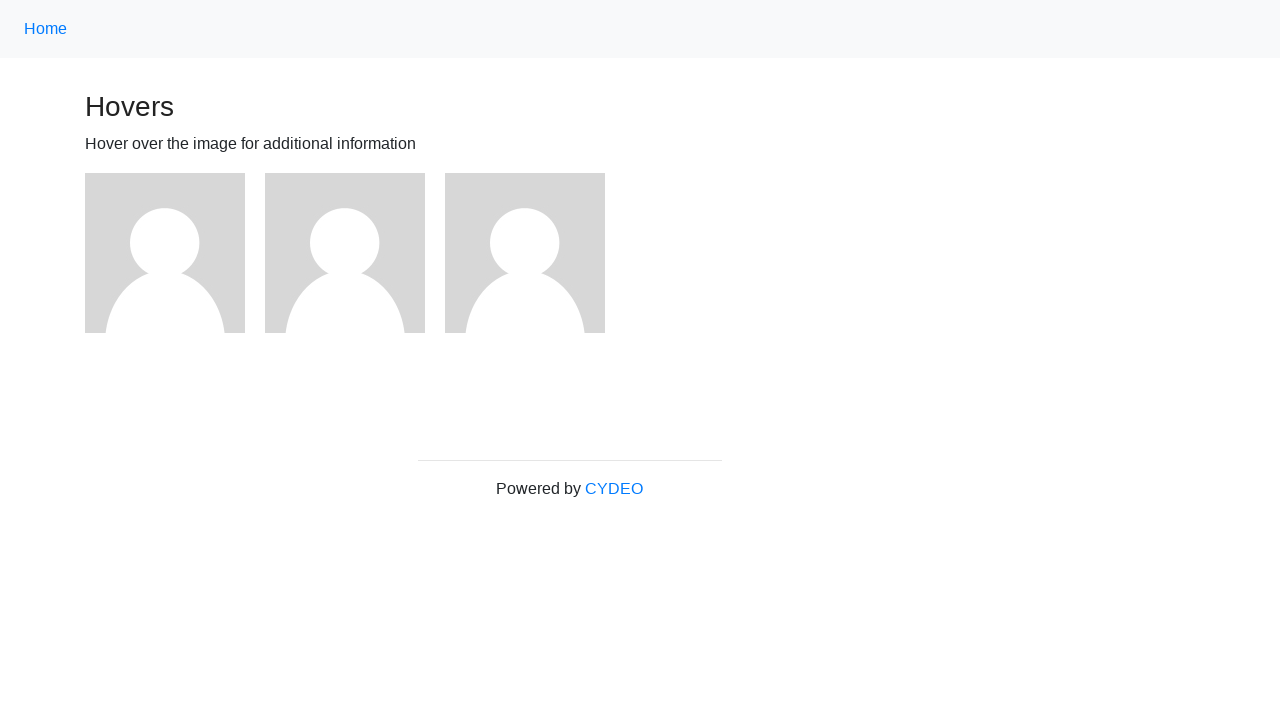

Located second image element
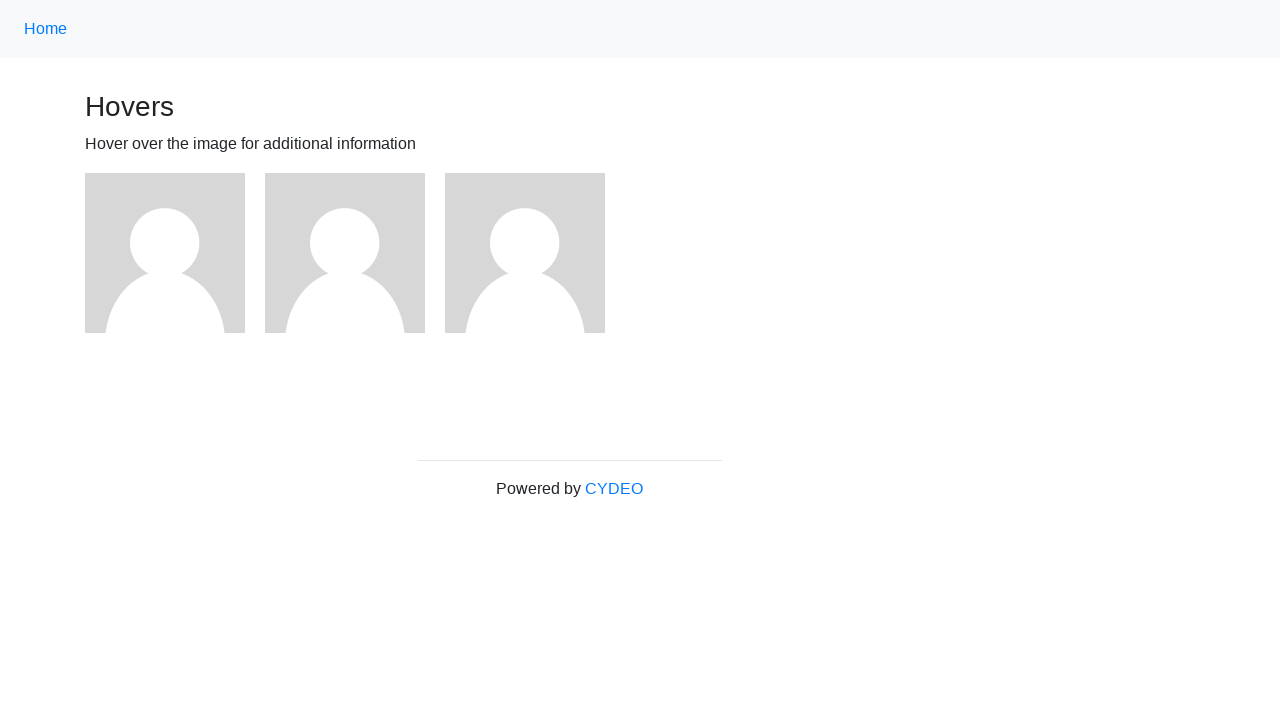

Located third image element
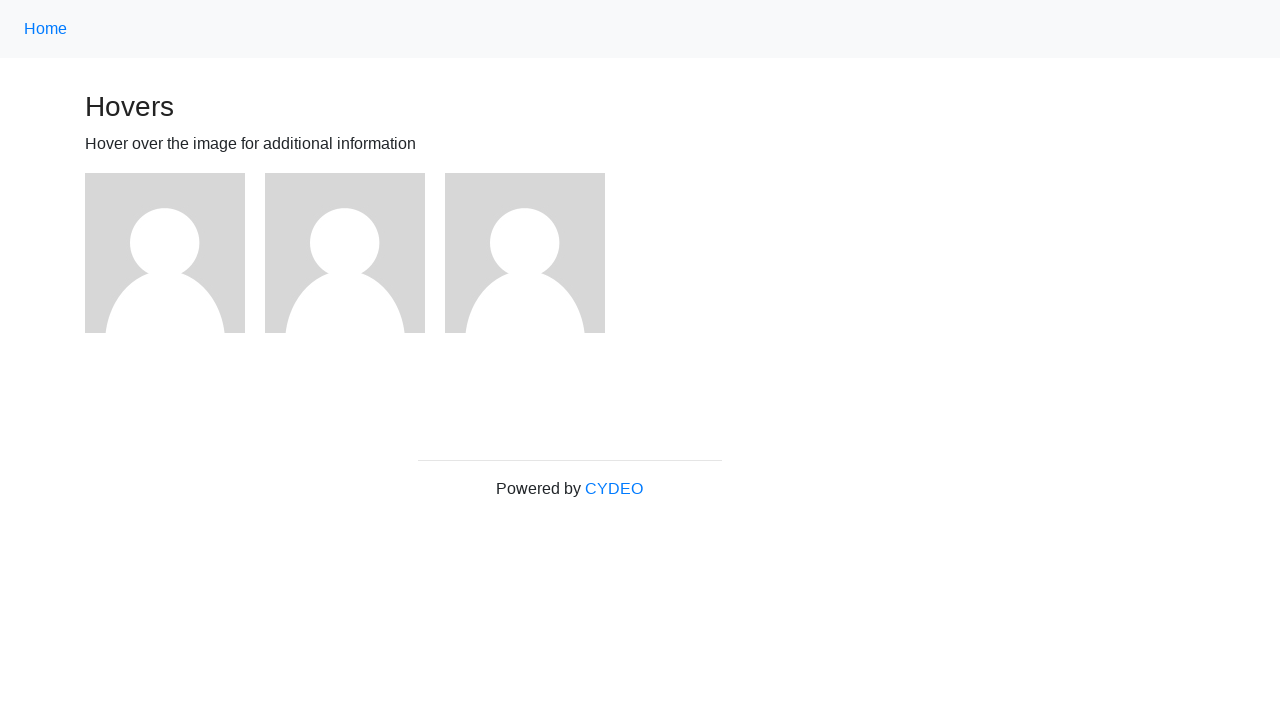

Located user1 information element
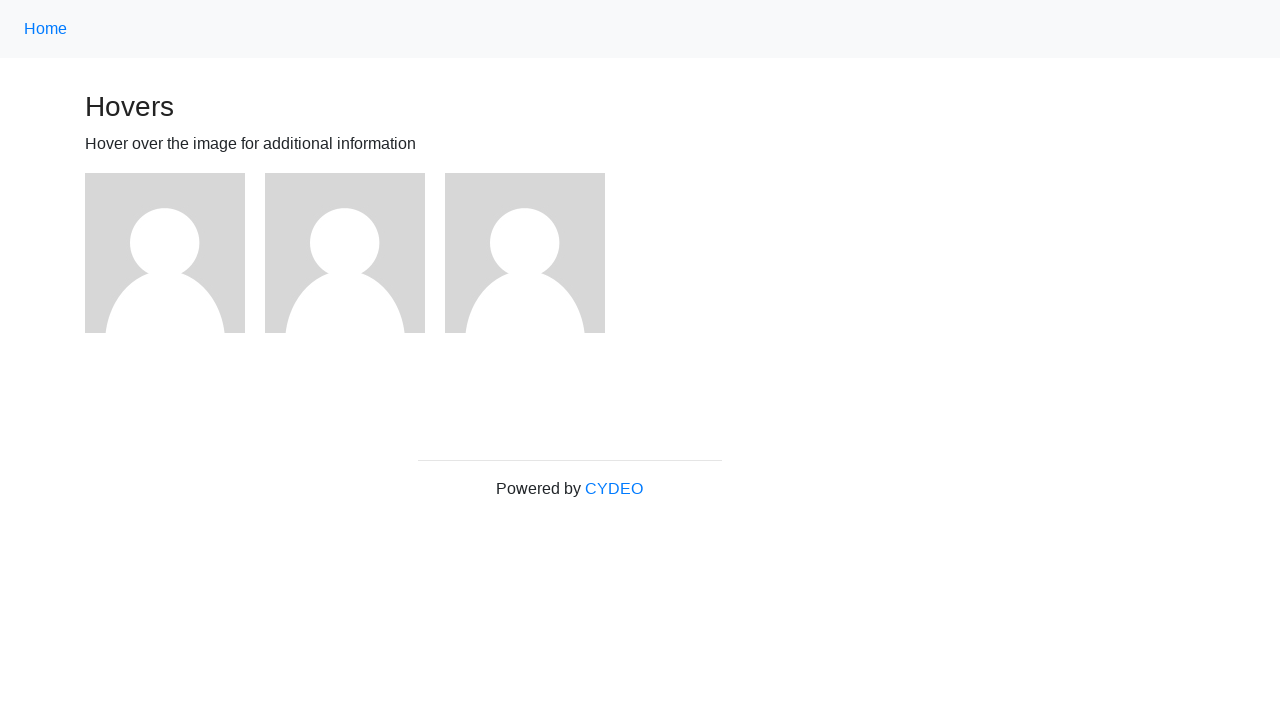

Located user2 information element
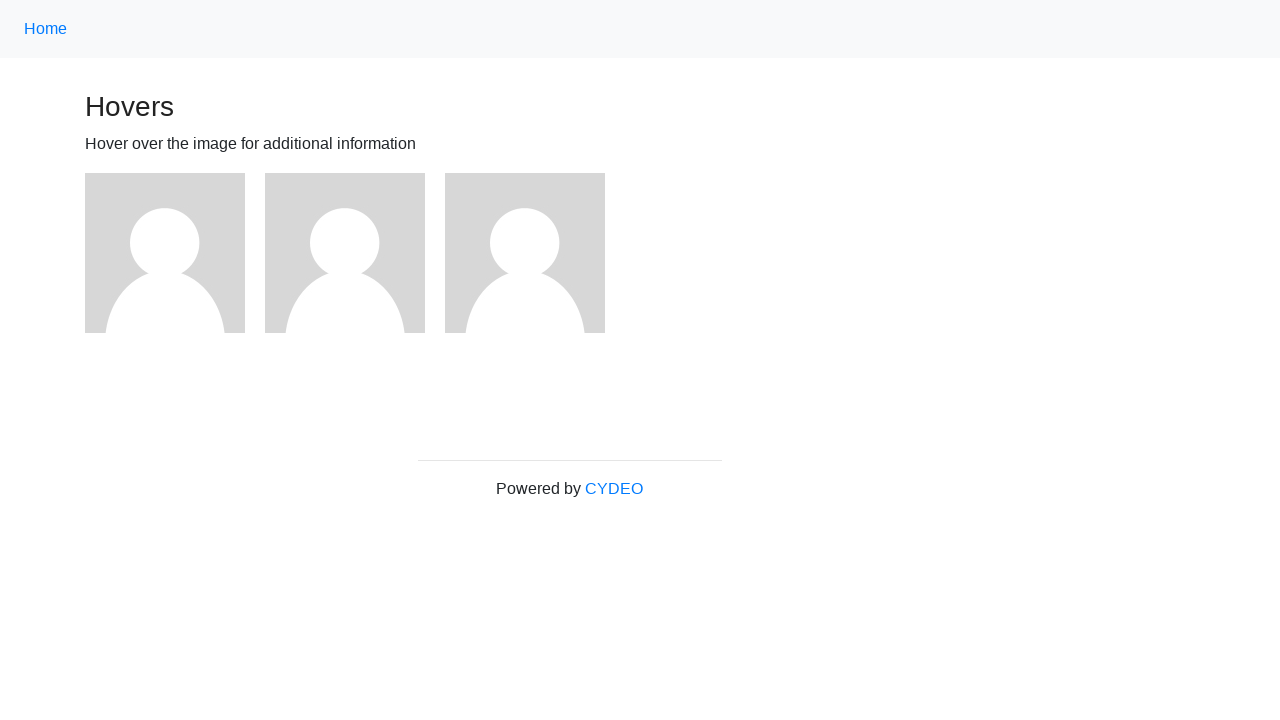

Located user3 information element
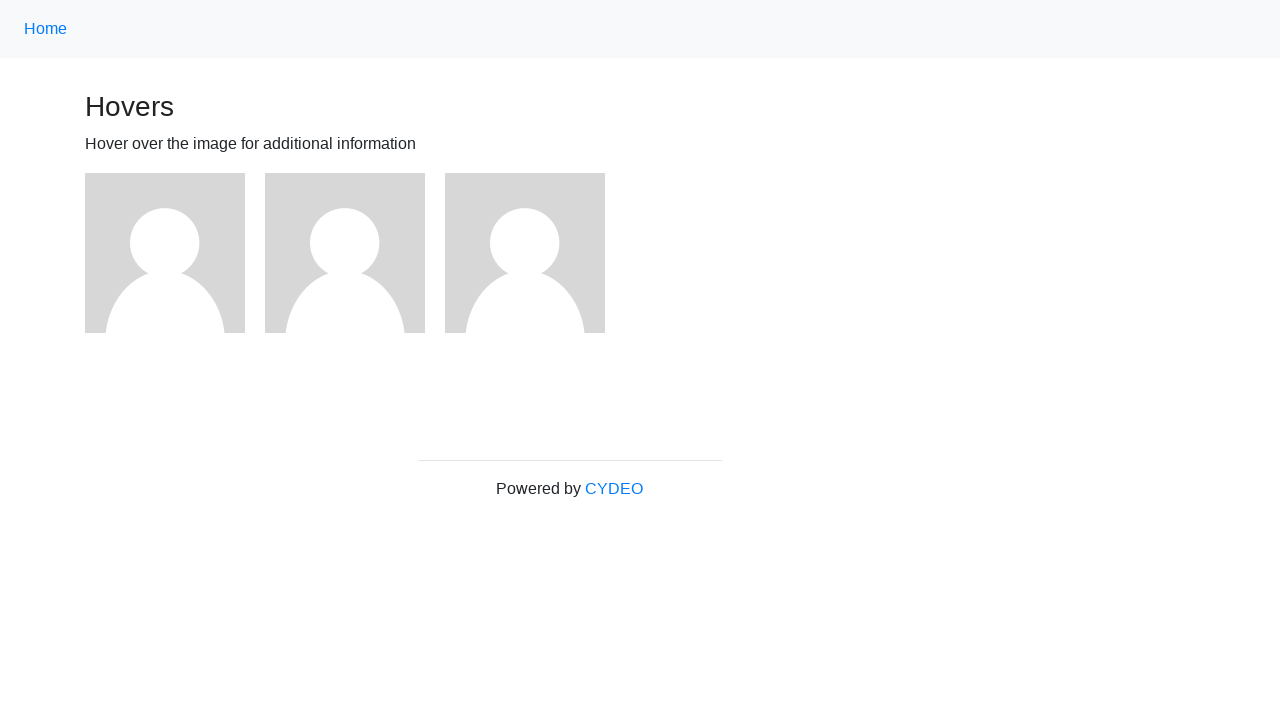

Hovered over first image at (165, 253) on (//img)[1]
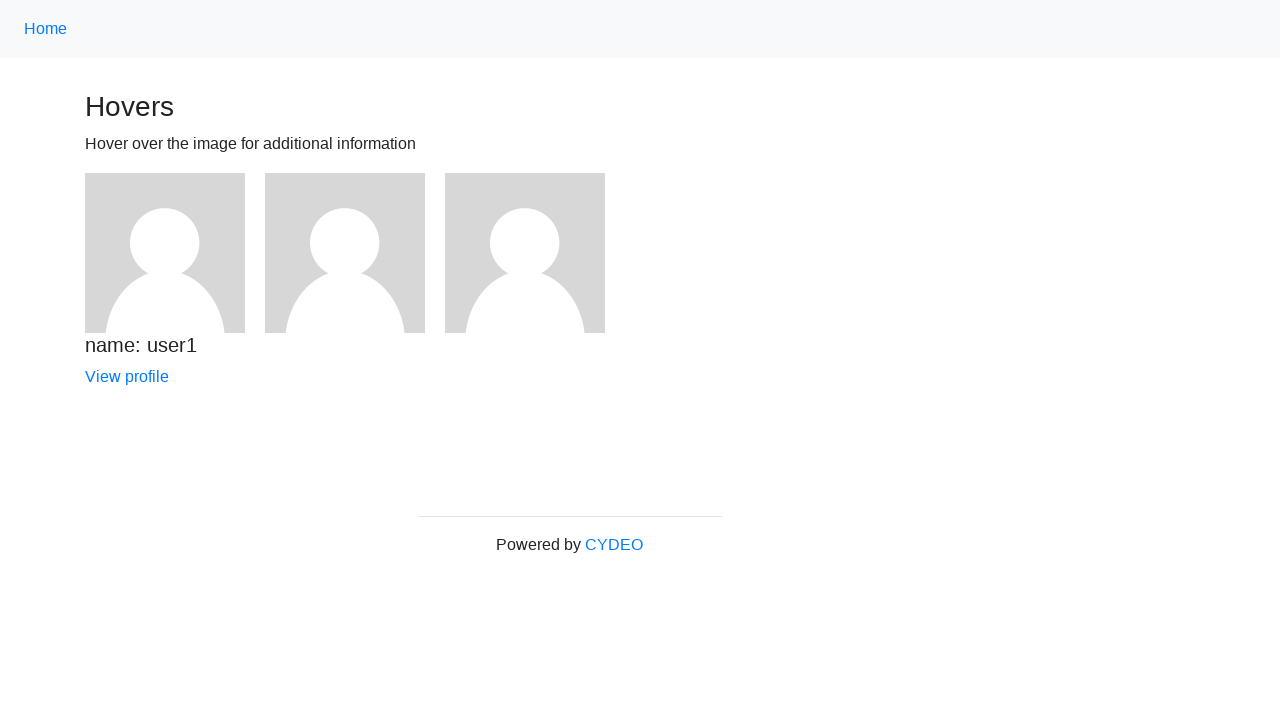

Verified user1 information is visible after hover
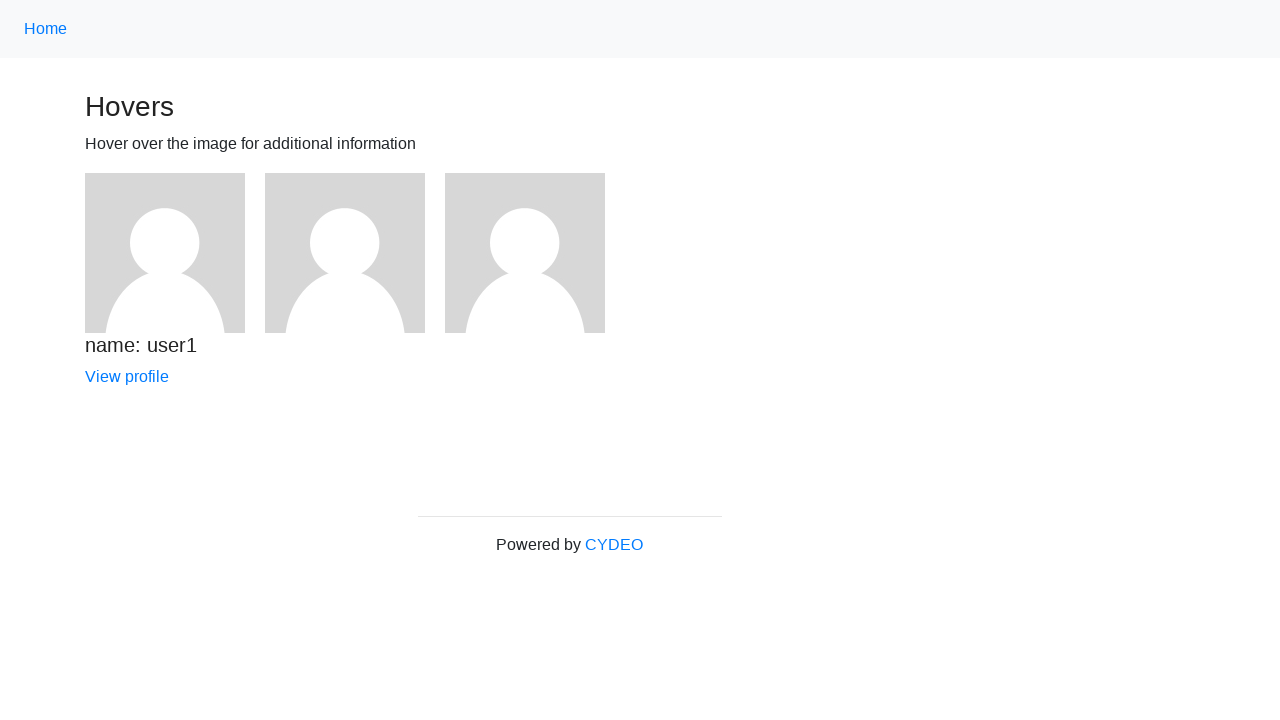

Hovered over second image at (345, 253) on (//img)[2]
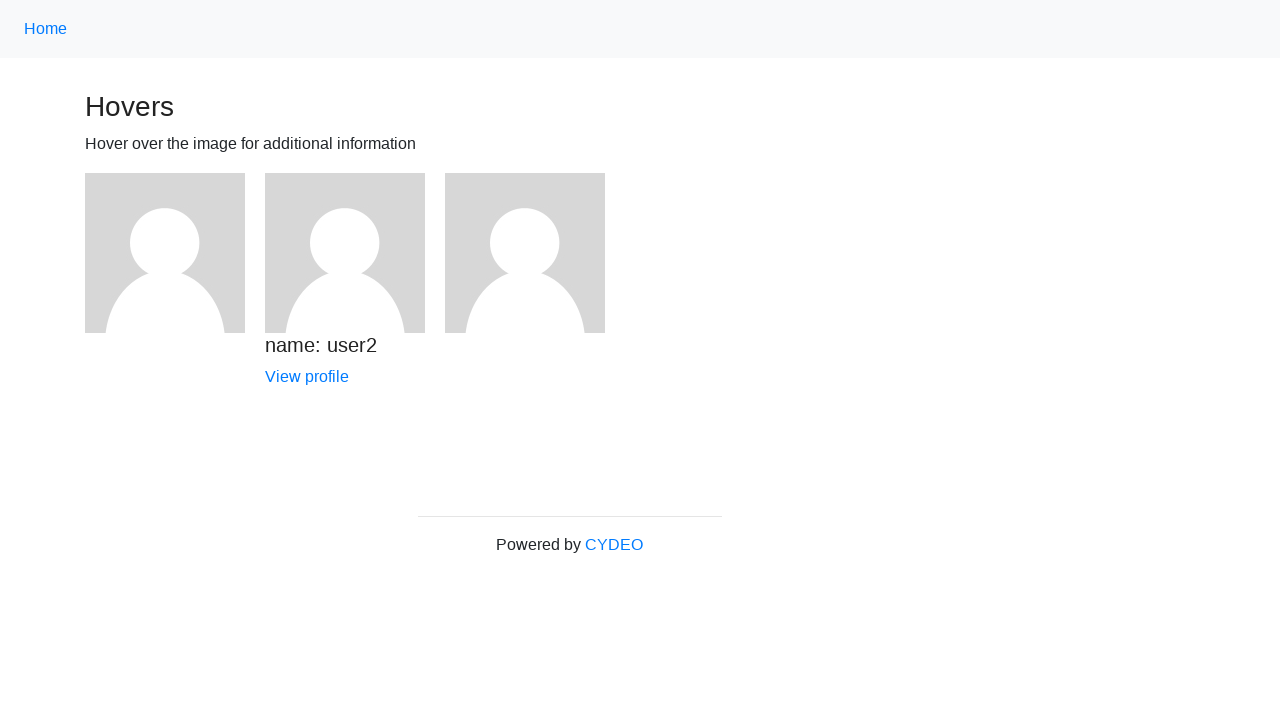

Verified user2 information is visible after hover
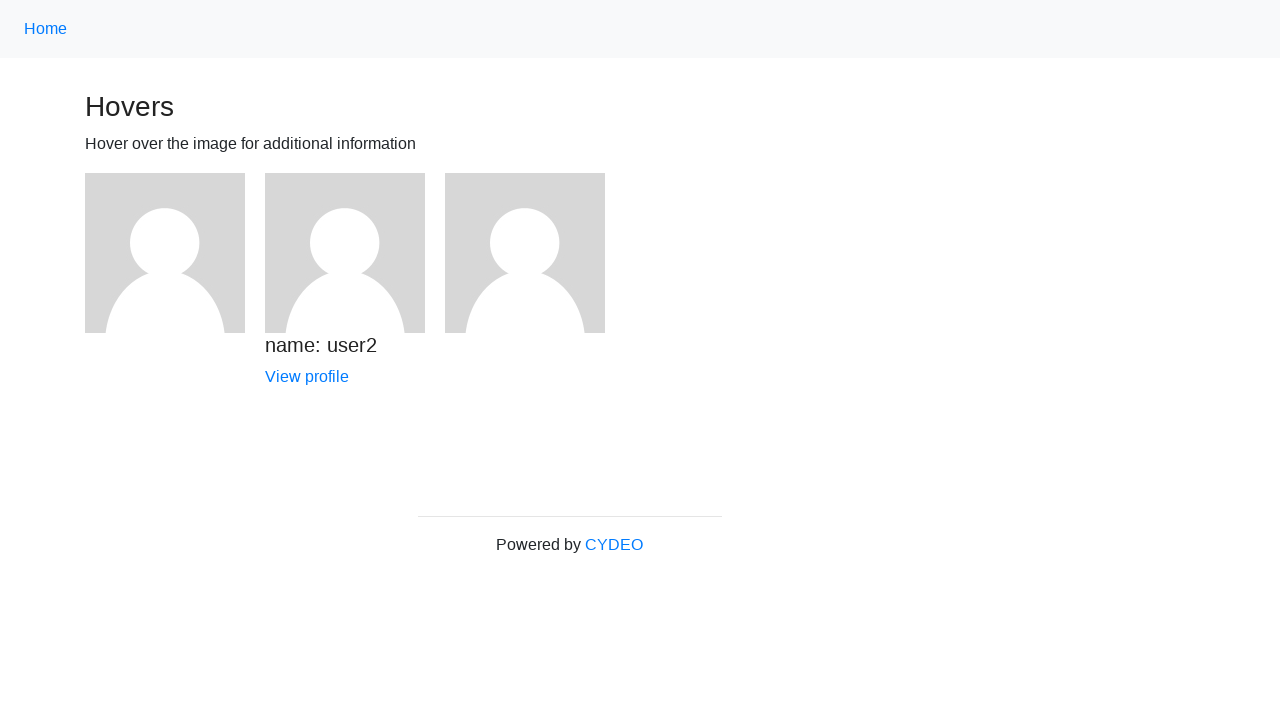

Hovered over third image at (525, 253) on (//img)[3]
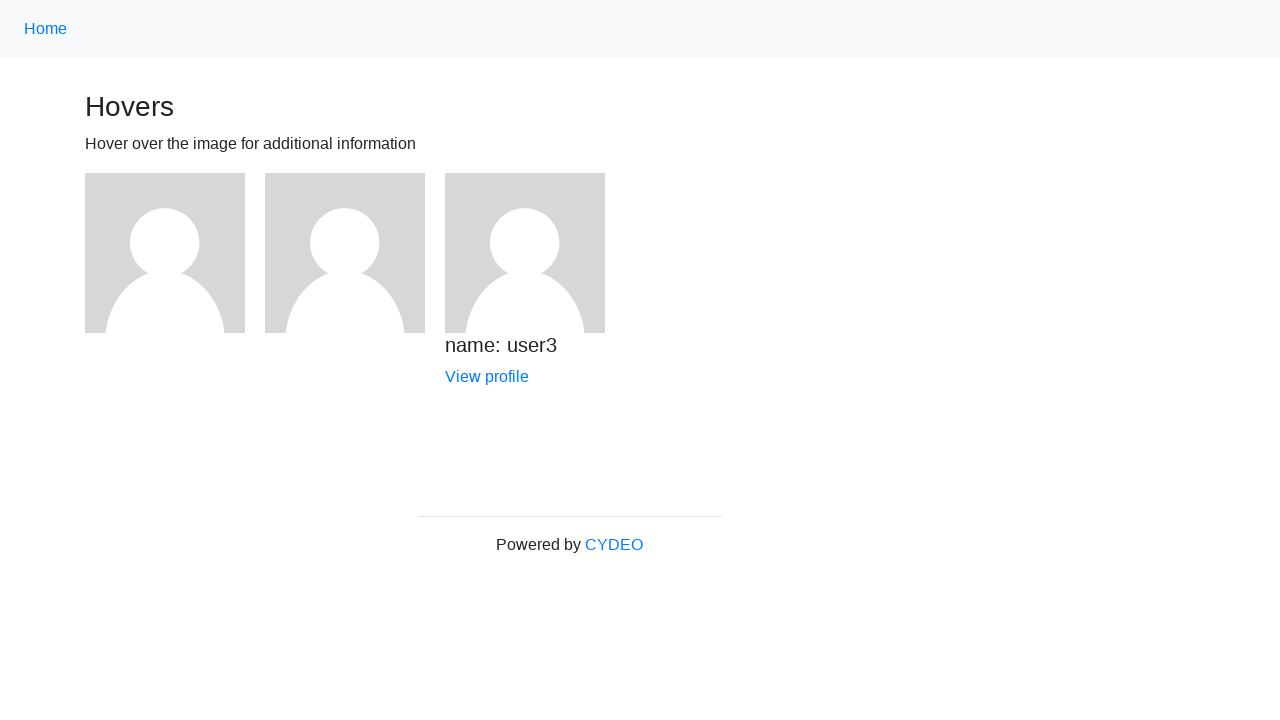

Verified user3 information is visible after hover
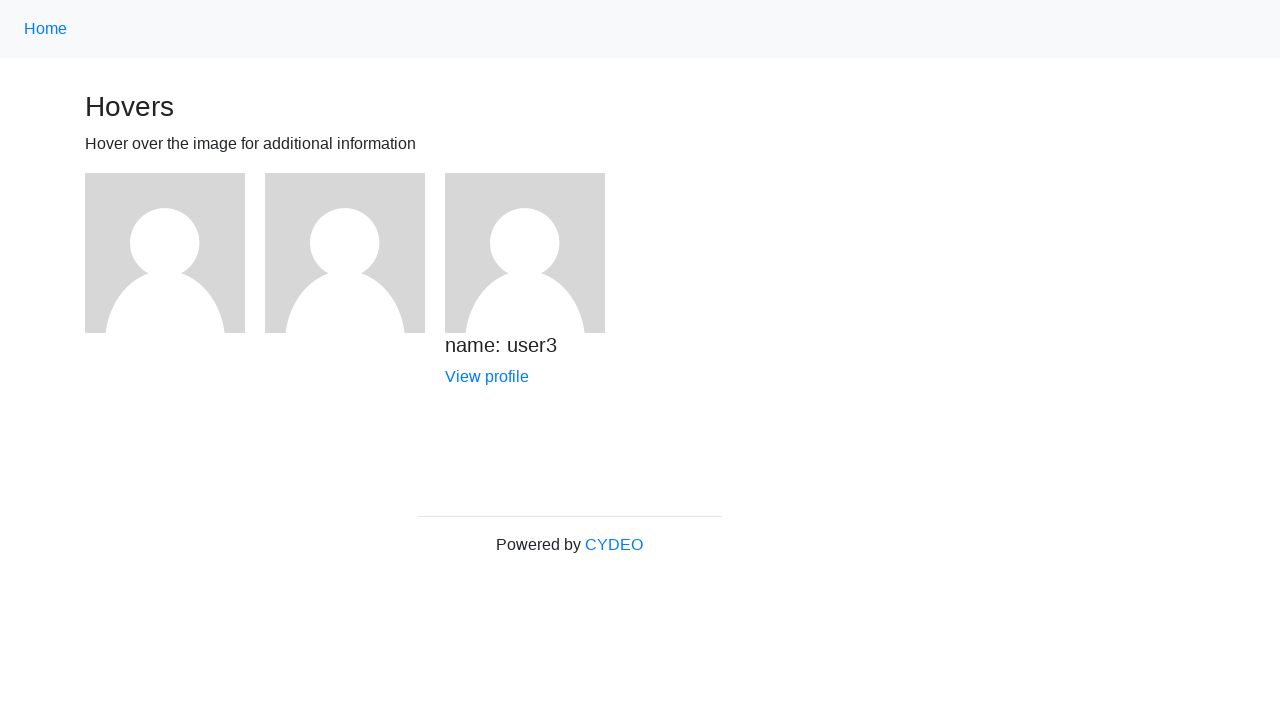

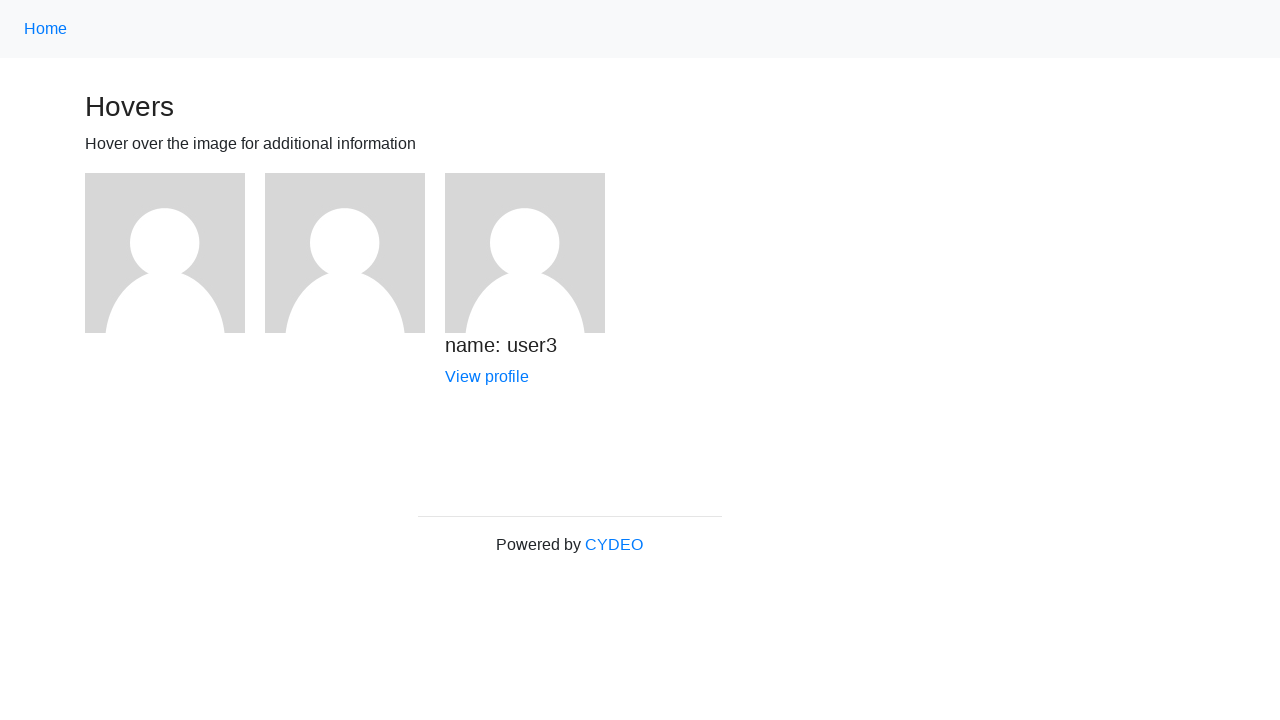